Tests drag and drop functionality on jQuery UI demo page by dragging an element and dropping it onto a target area

Starting URL: https://jqueryui.com/droppable/

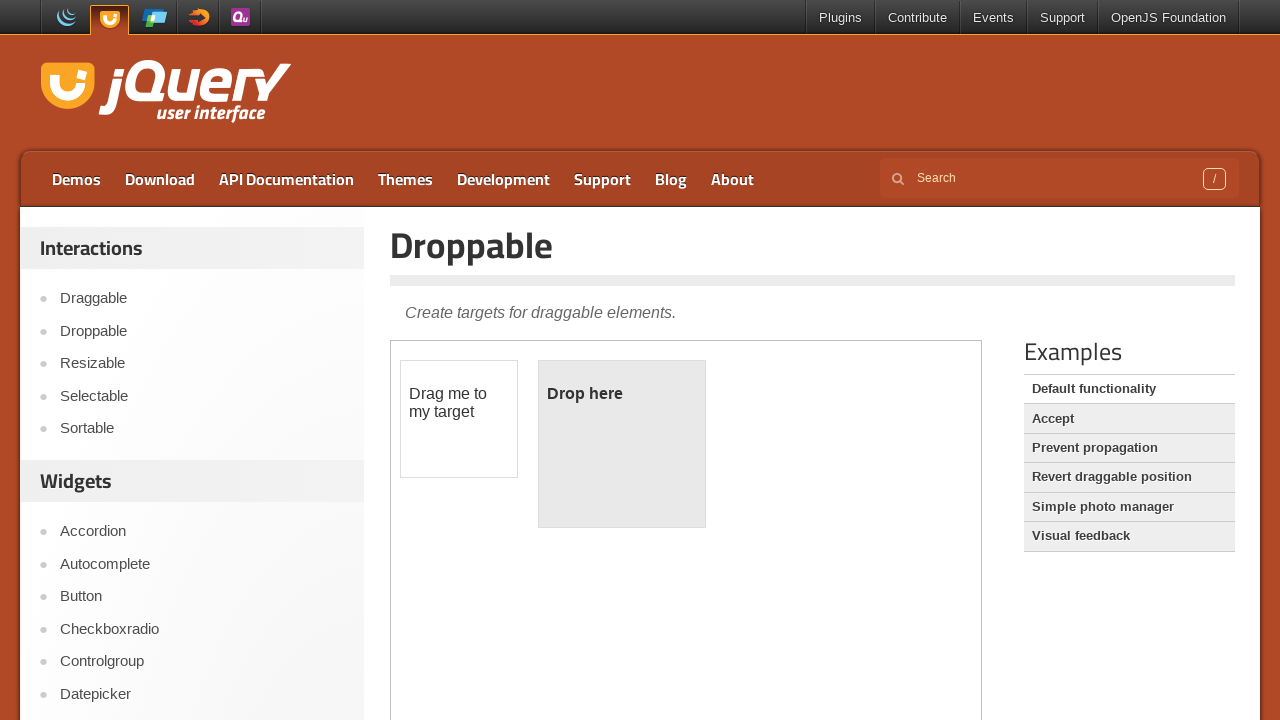

Navigated to jQuery UI droppable demo page
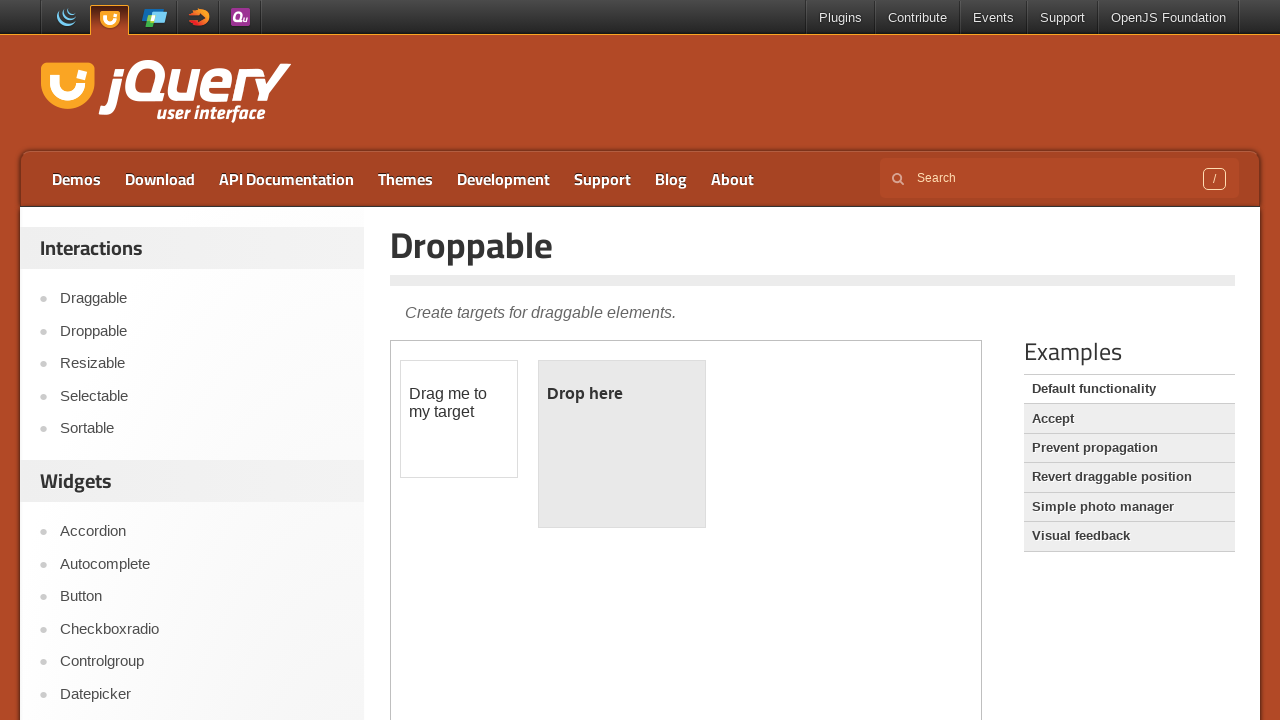

Located demo iframe
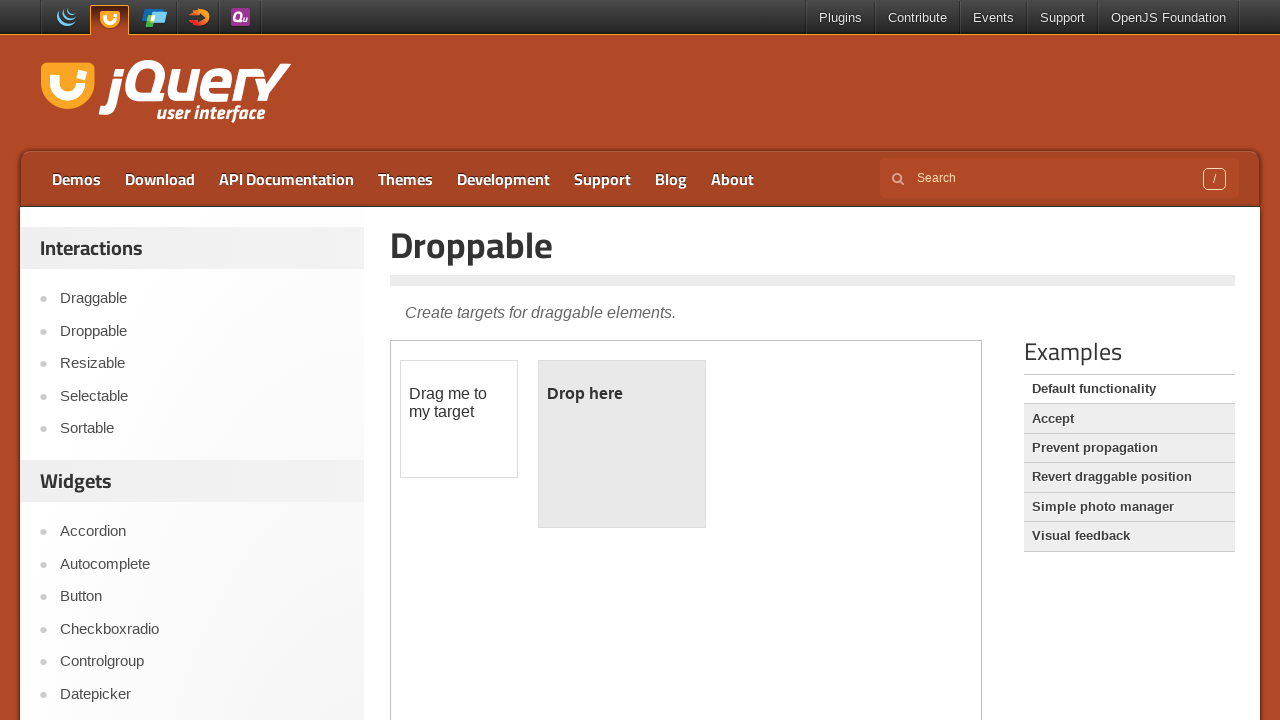

Located draggable element
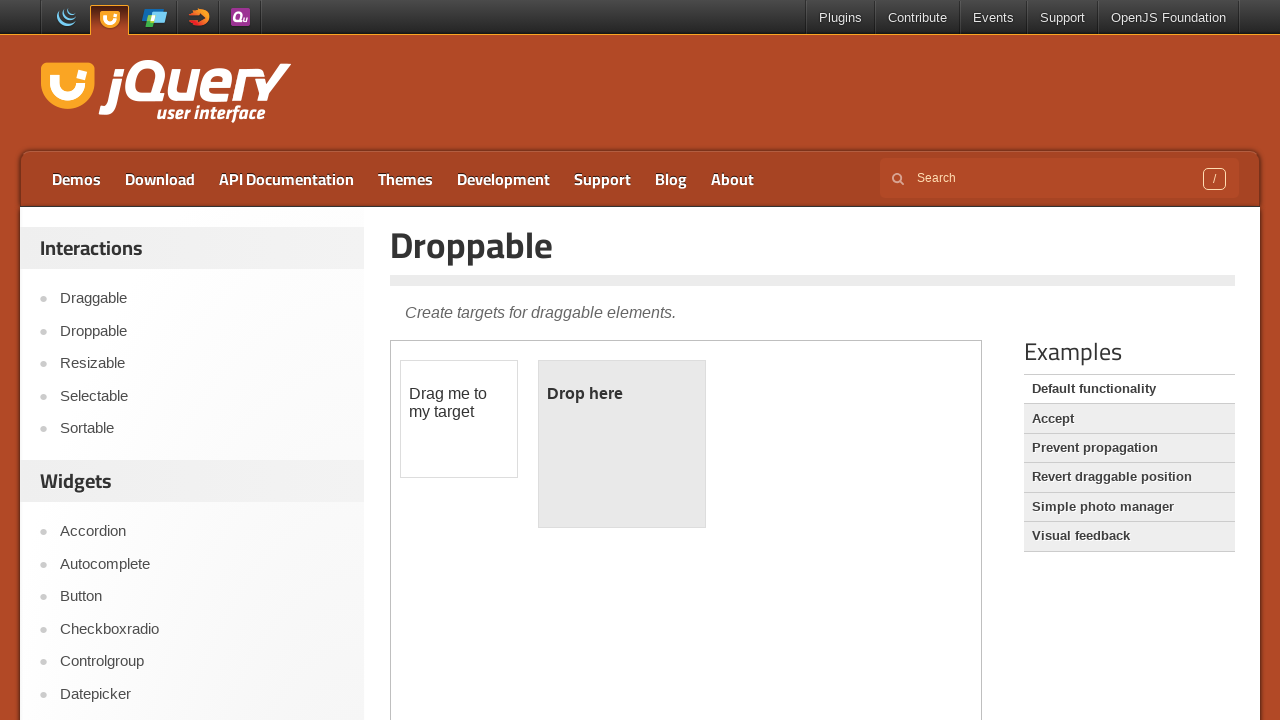

Located droppable target element
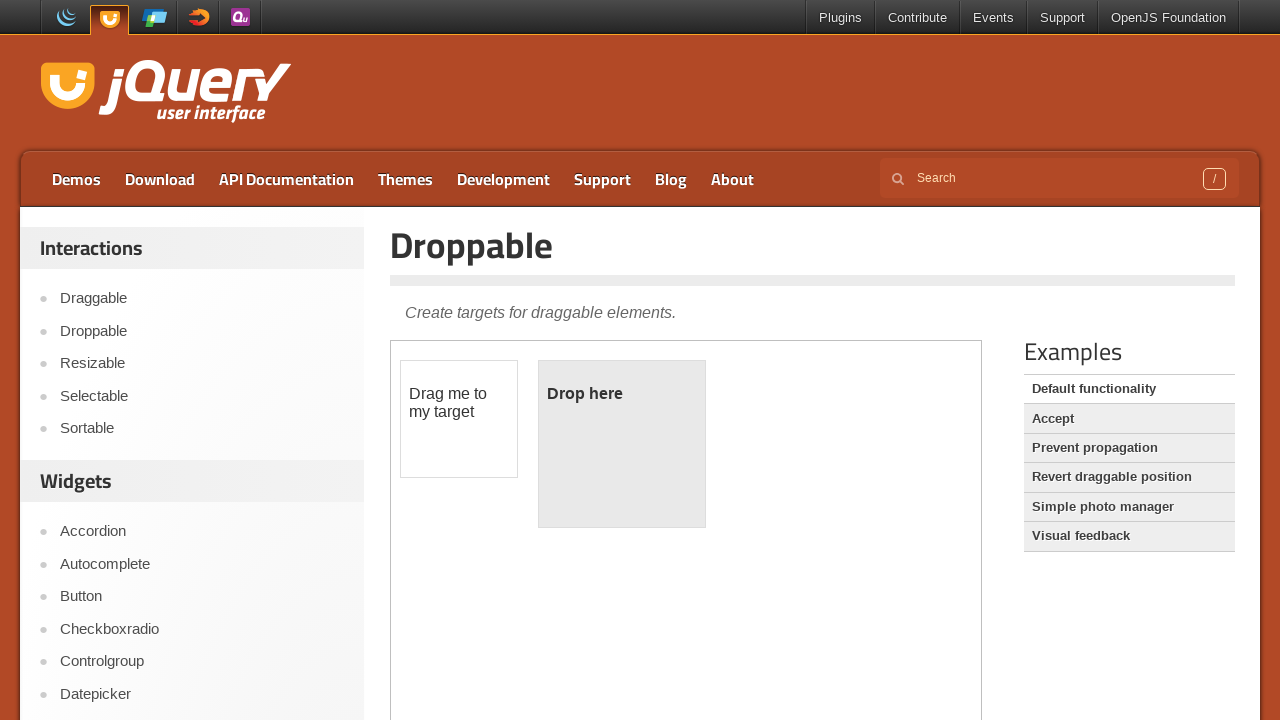

Dragged draggable element onto droppable target at (622, 444)
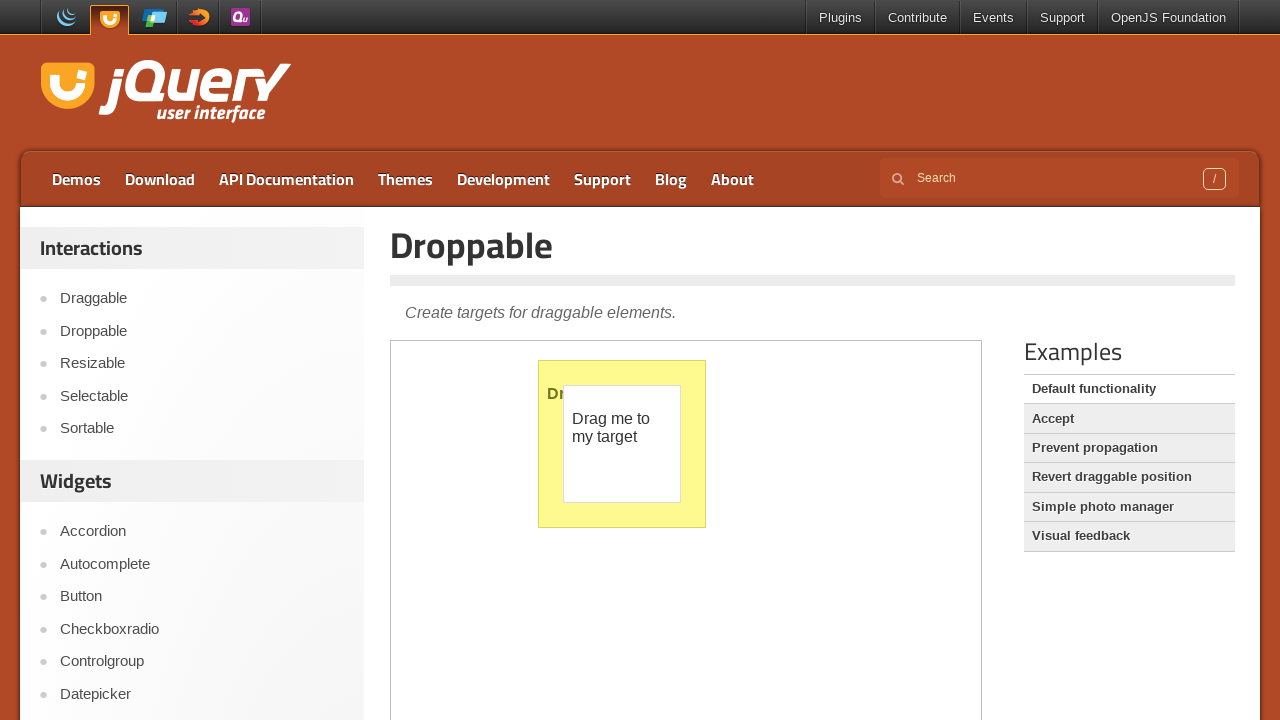

Verified drop was successful - droppable element now shows 'Dropped!' text
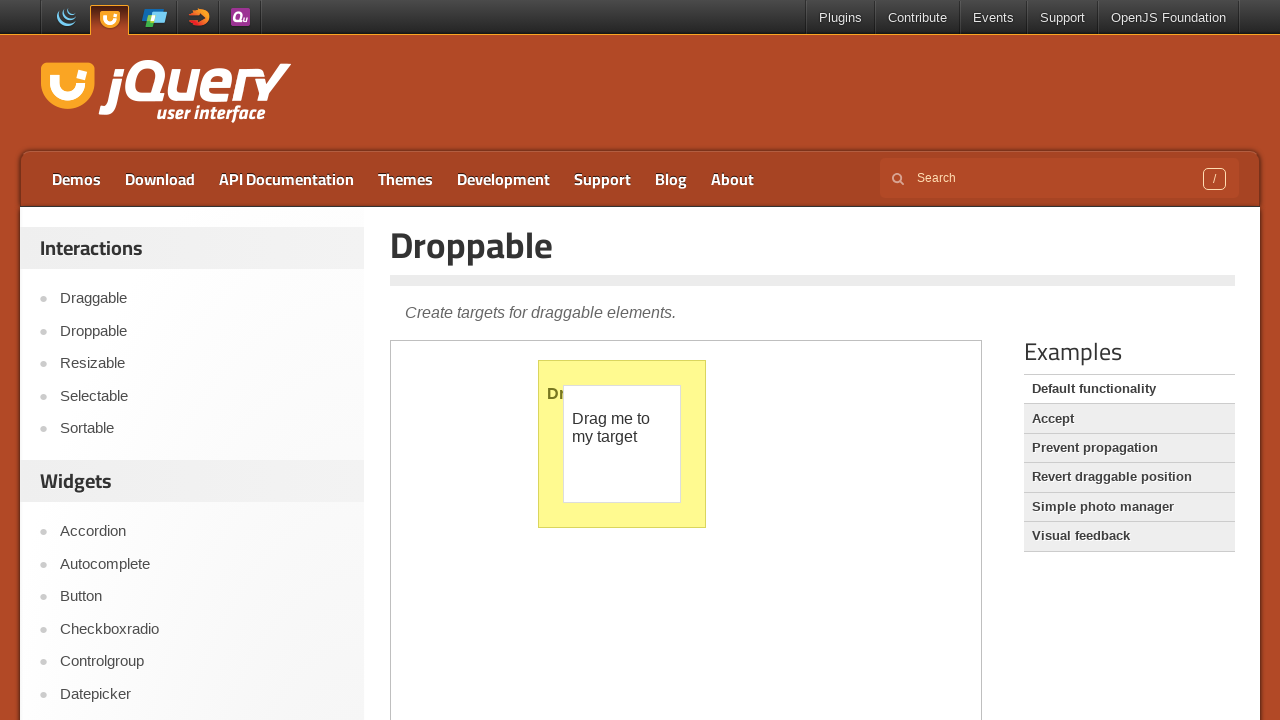

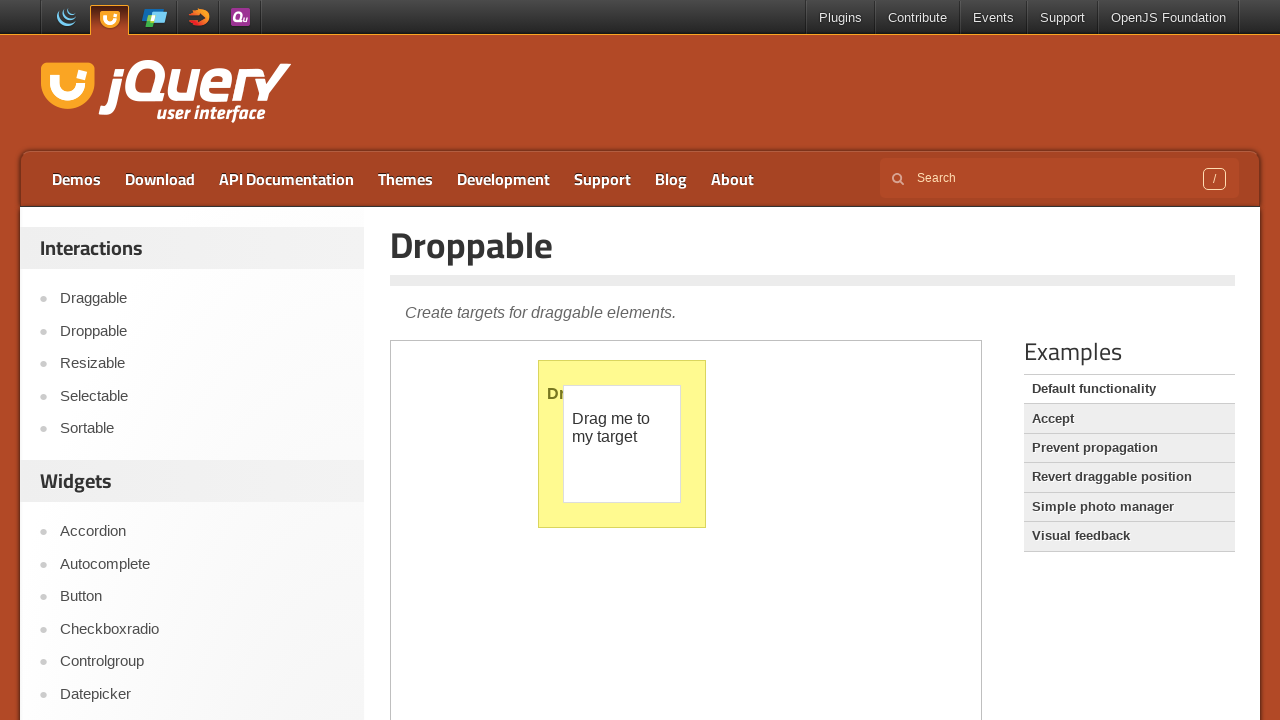